Tests dynamic controls by checking a checkbox, removing it, and adding it back

Starting URL: http://the-internet.herokuapp.com/dynamic_controls

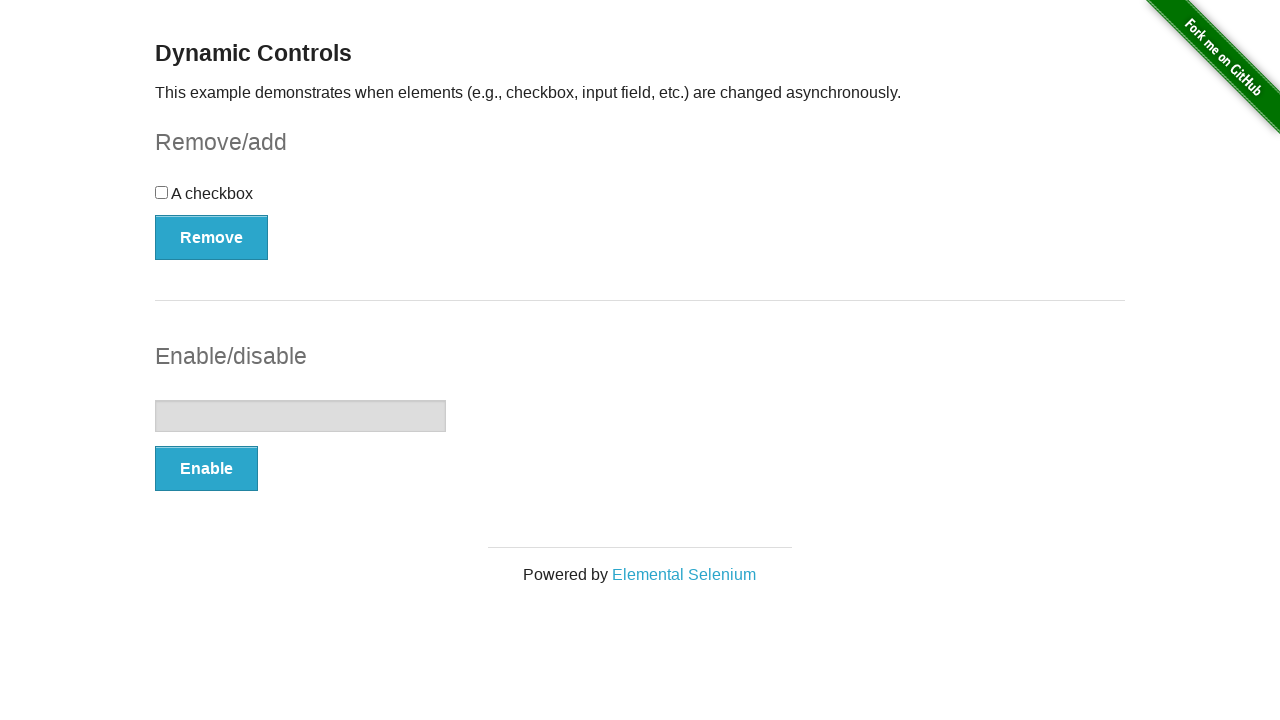

Clicked checkbox to check it at (162, 192) on xpath=//input[@type='checkbox']
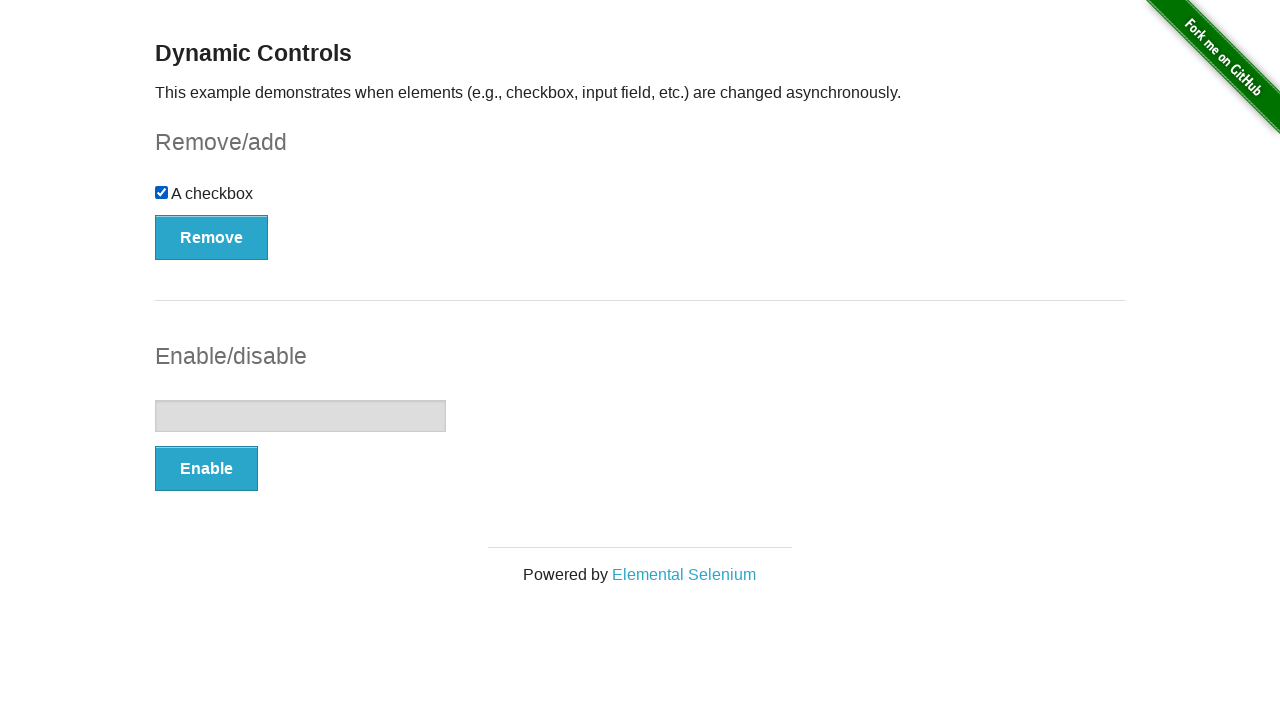

Clicked Remove button to remove checkbox at (212, 237) on xpath=//button[contains(text(), 'Remove')]
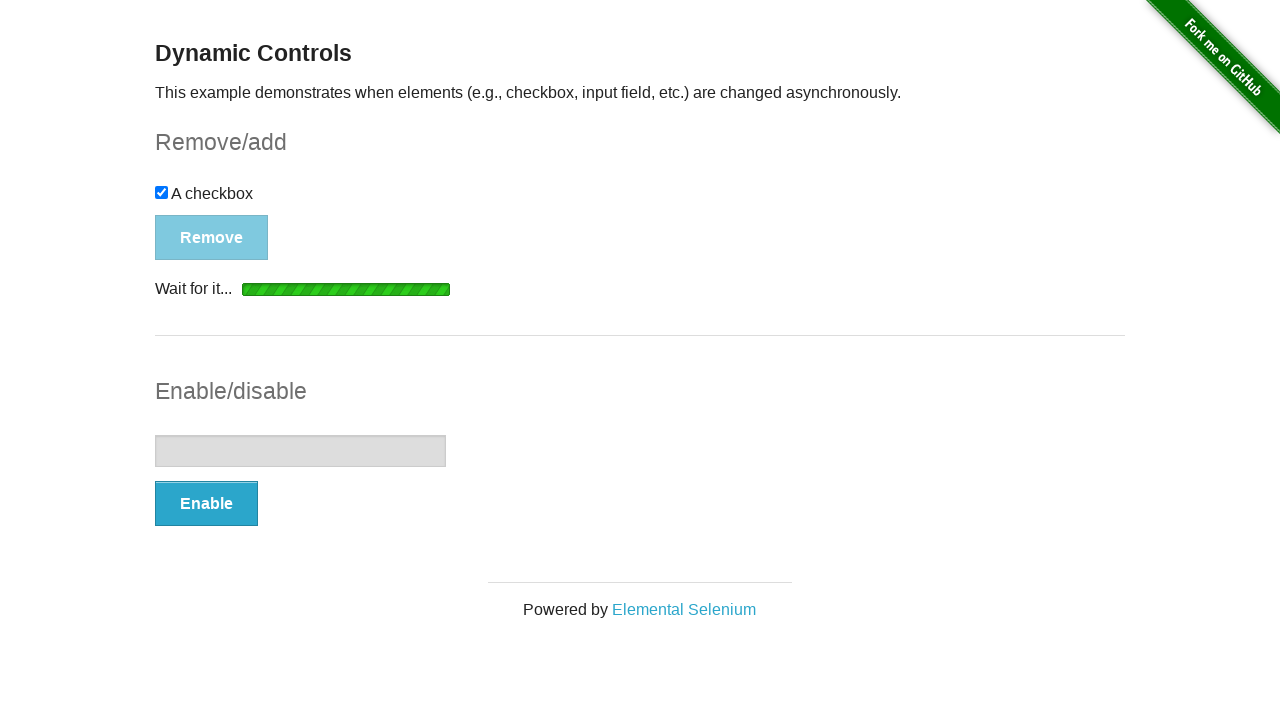

Checkbox disappeared after removal
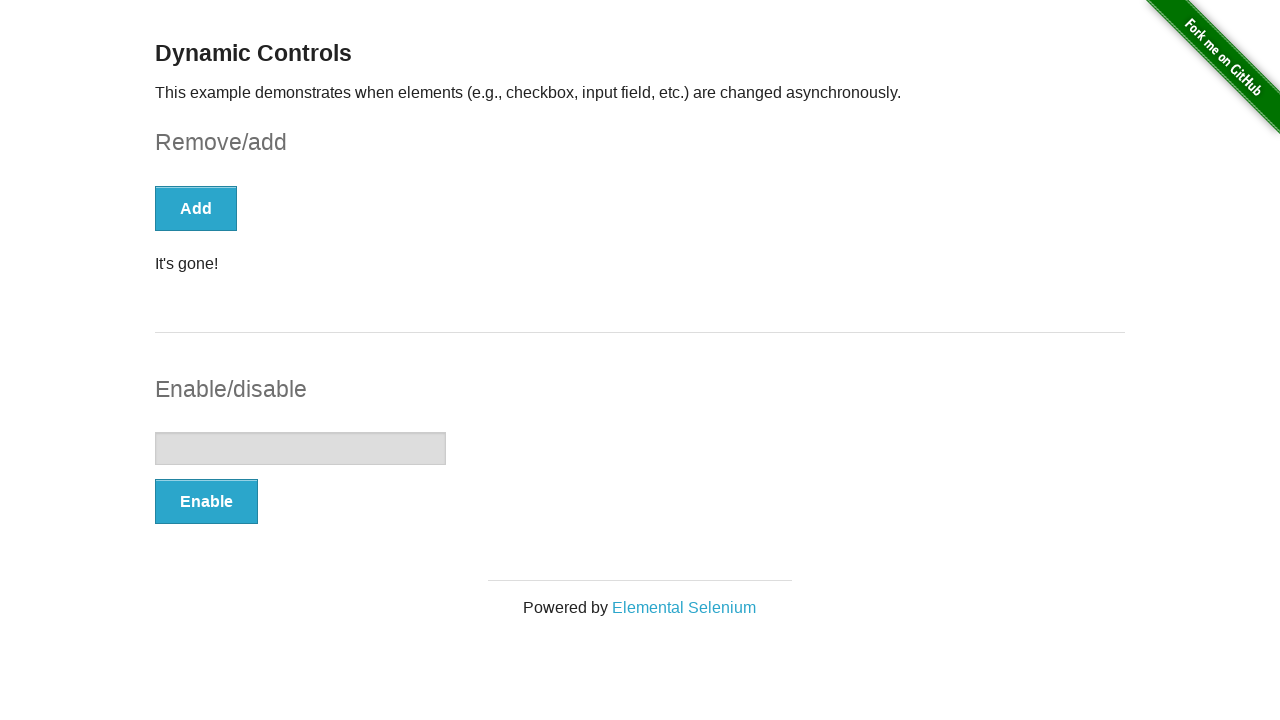

Clicked Add button to restore checkbox at (196, 208) on xpath=//button[contains(text(), 'Add')]
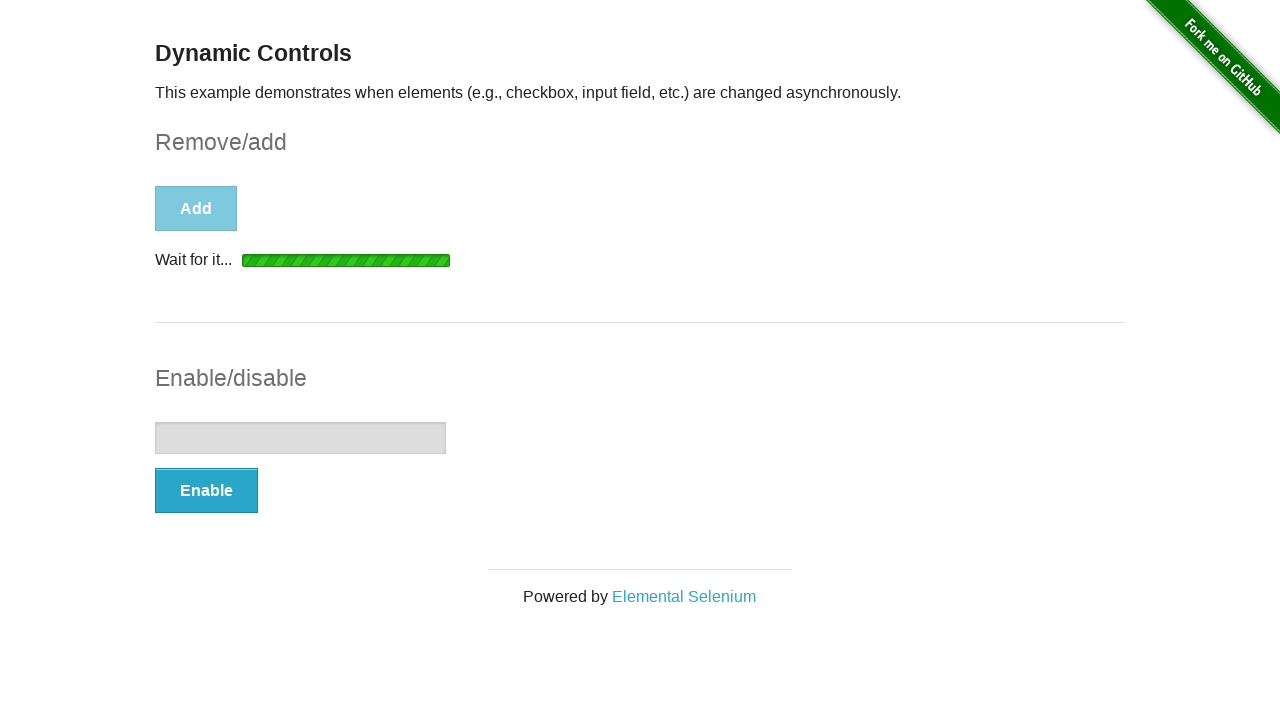

Checkbox reappeared after being added back
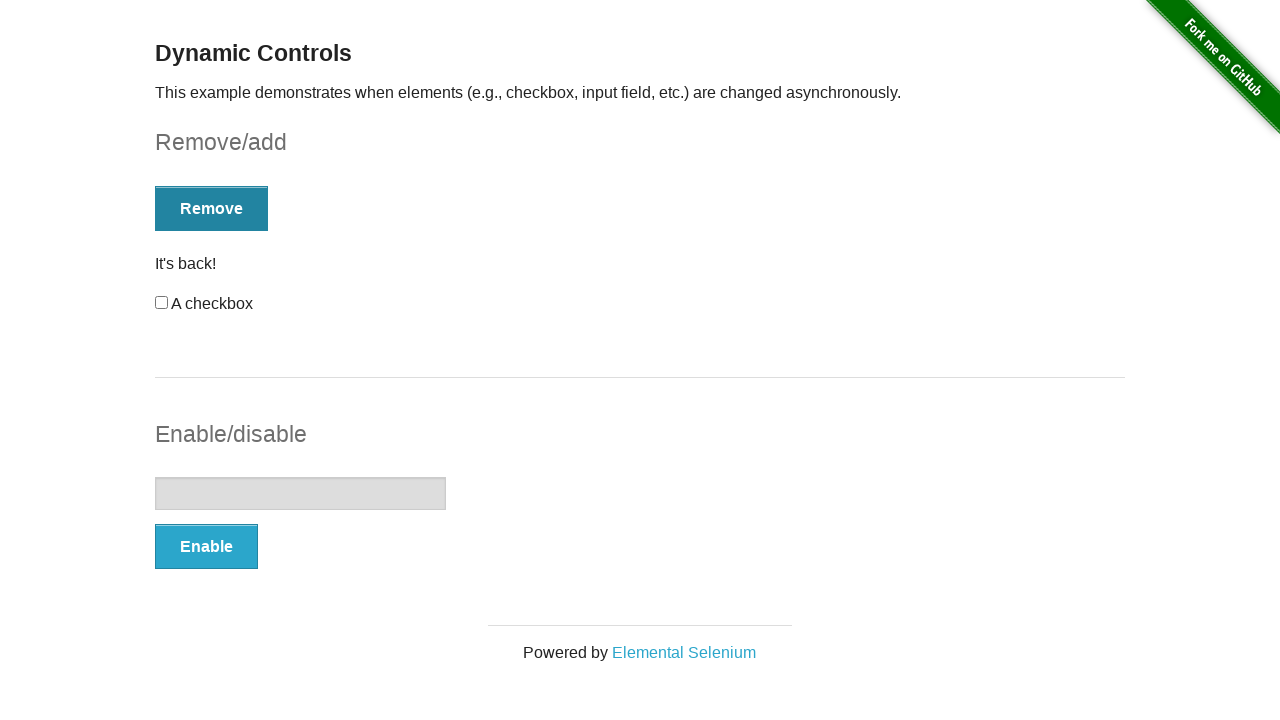

Verified checkbox is visible
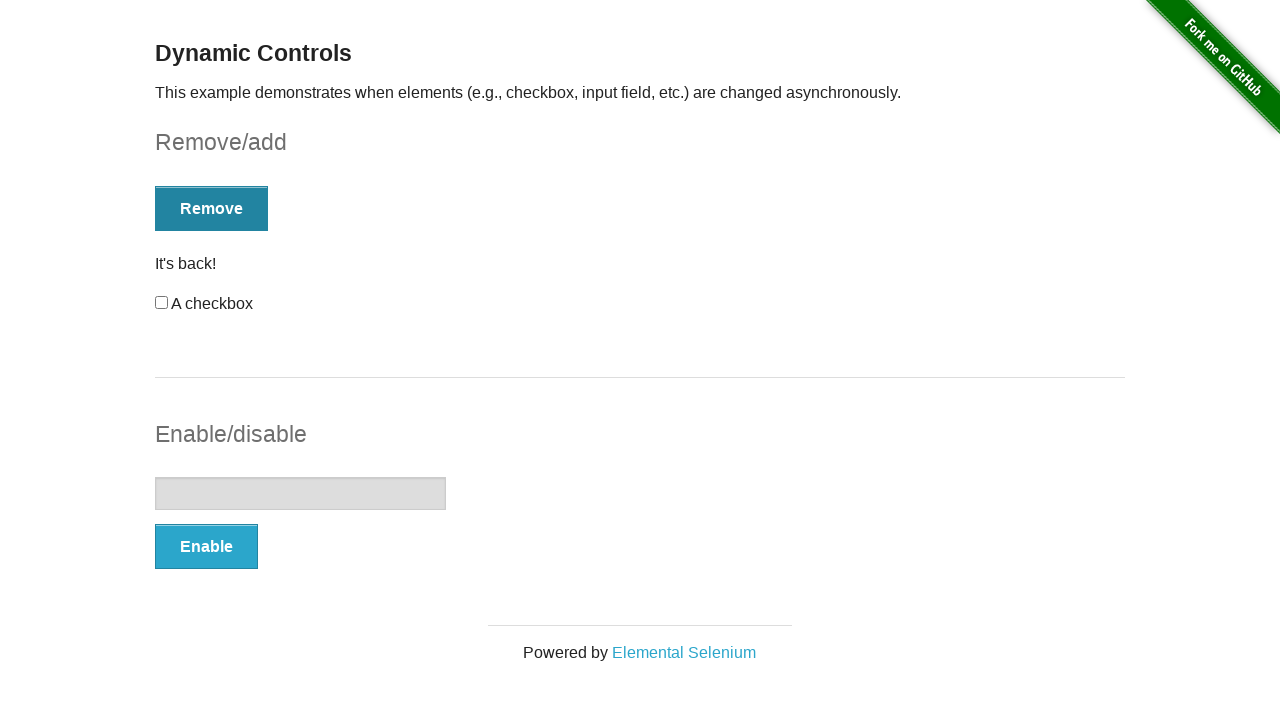

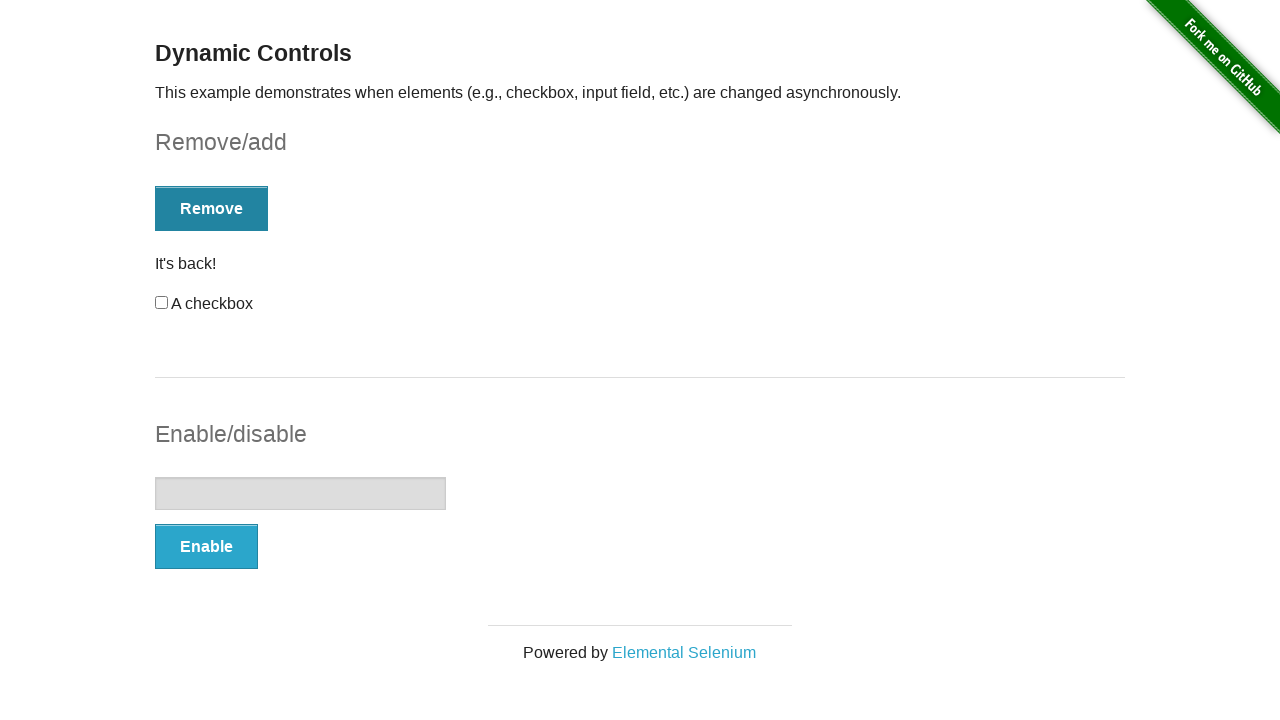